Tests a math puzzle form by reading a hidden attribute value, calculating an answer using a logarithmic formula, filling the answer field, checking required checkboxes, and submitting the form.

Starting URL: http://suninjuly.github.io/get_attribute.html

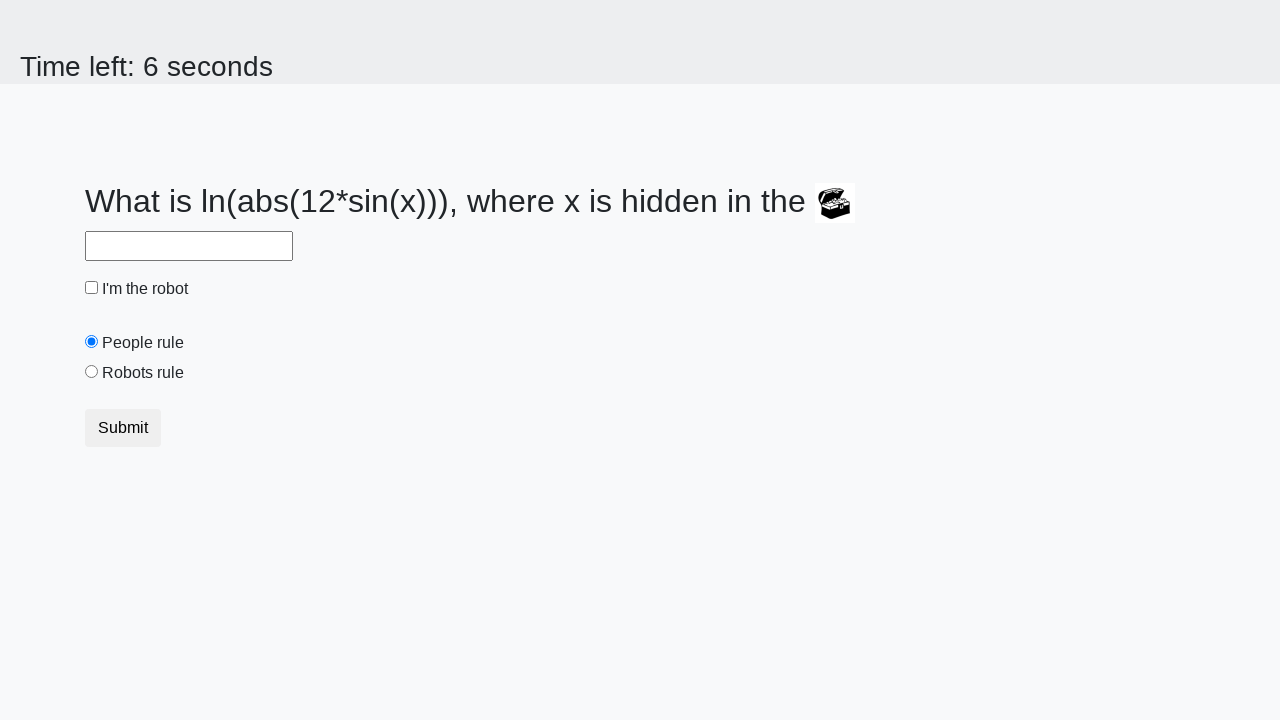

Retrieved hidden attribute 'valuex' from treasure element
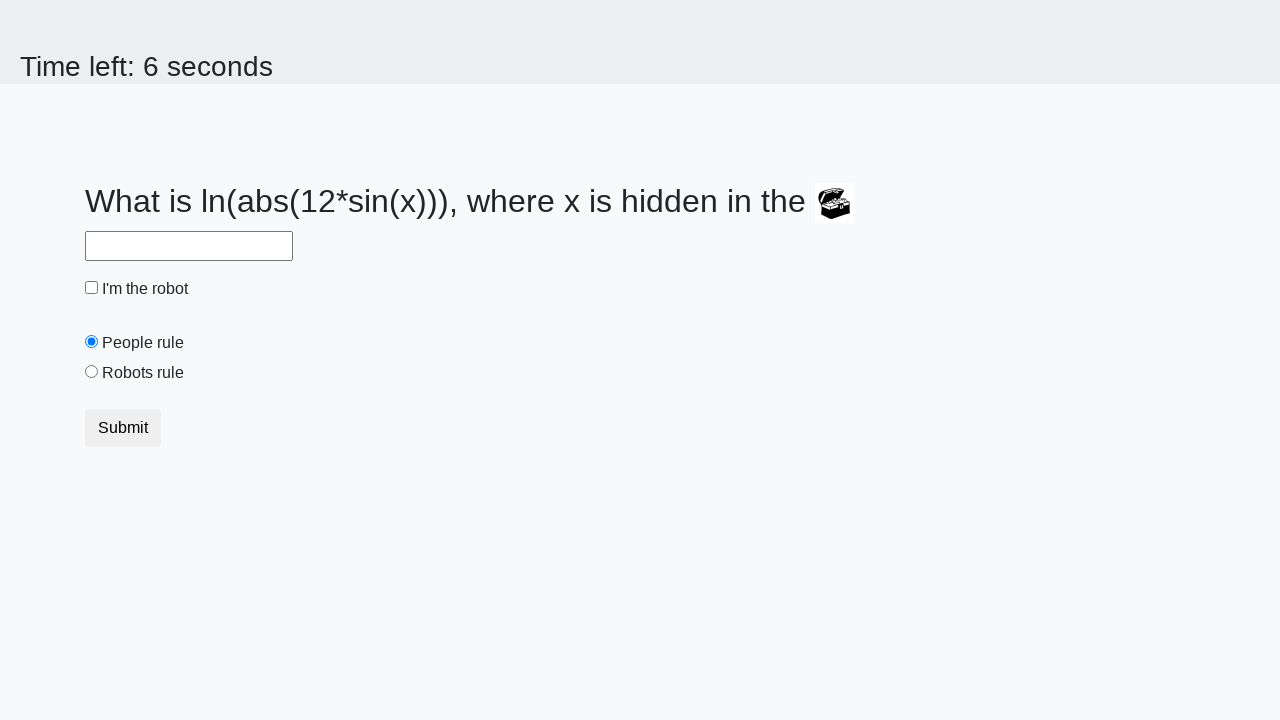

Calculated answer using logarithmic formula: log(abs(12*sin(x)))
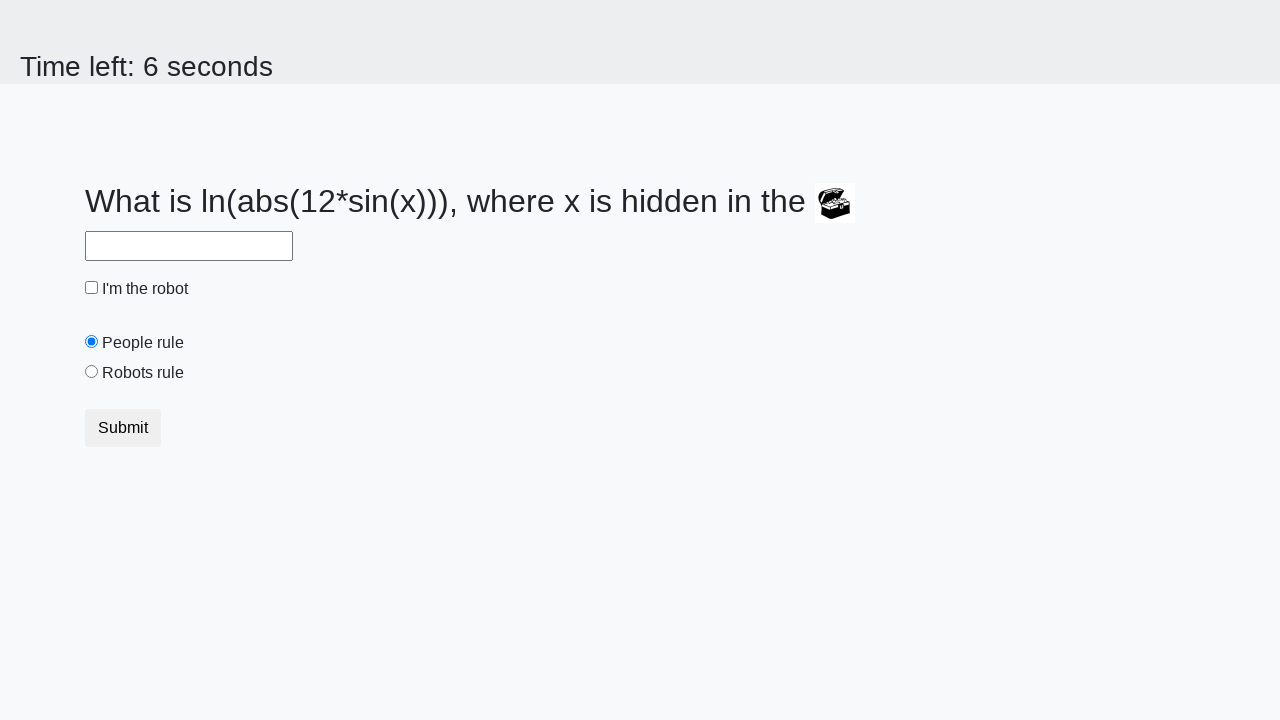

Filled answer field with calculated value: 2.4683471608716796 on #answer
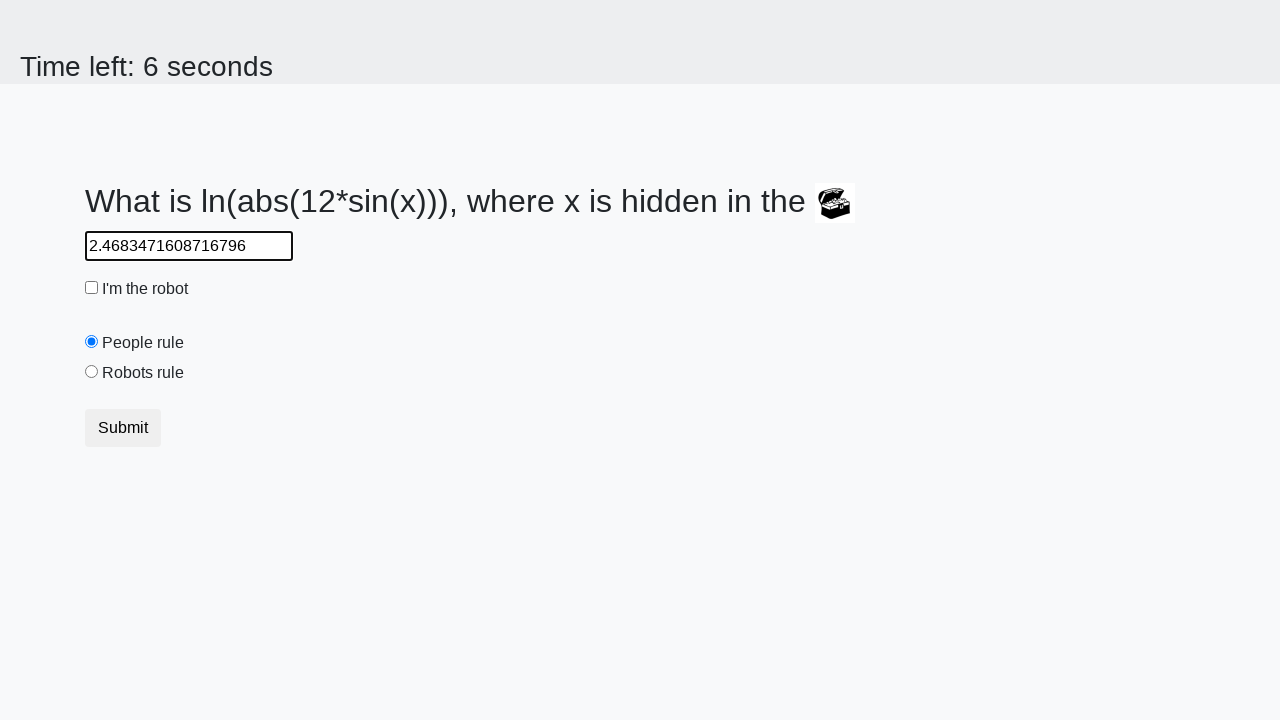

Checked the robot checkbox at (92, 288) on #robotCheckbox
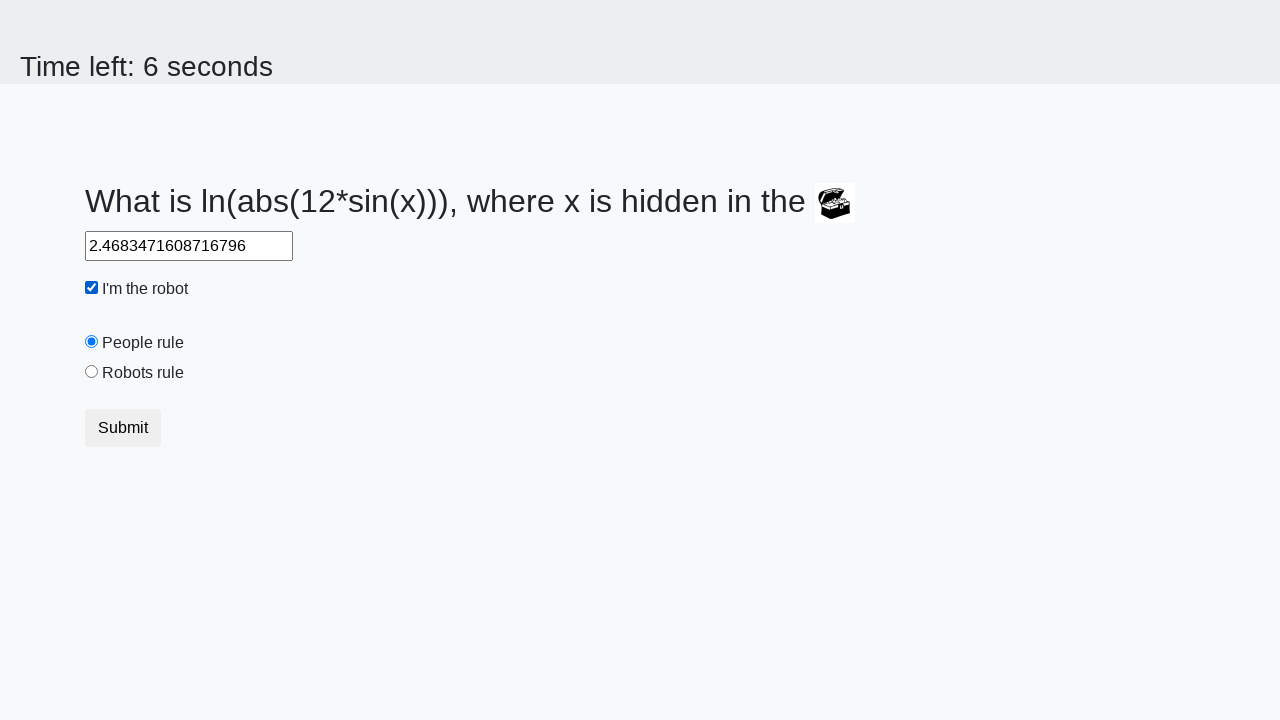

Checked the robots rule checkbox at (92, 372) on #robotsRule
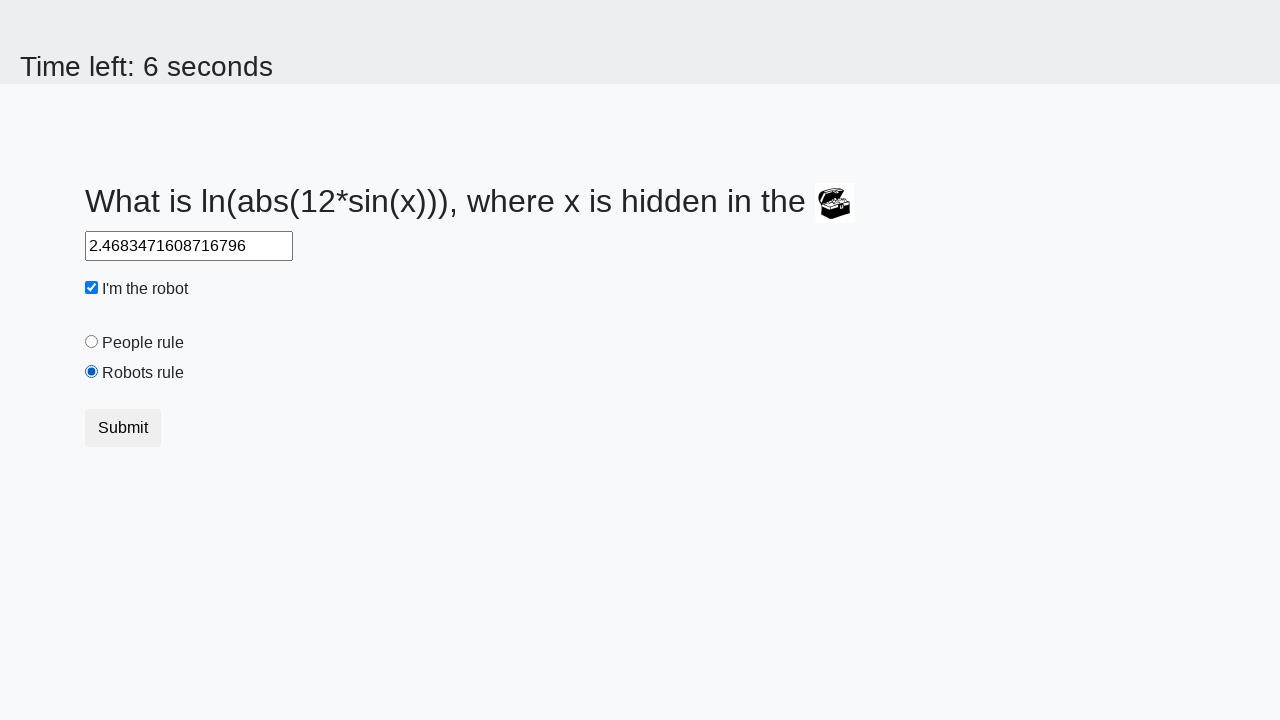

Clicked submit button to submit the form at (123, 428) on button.btn.btn-default
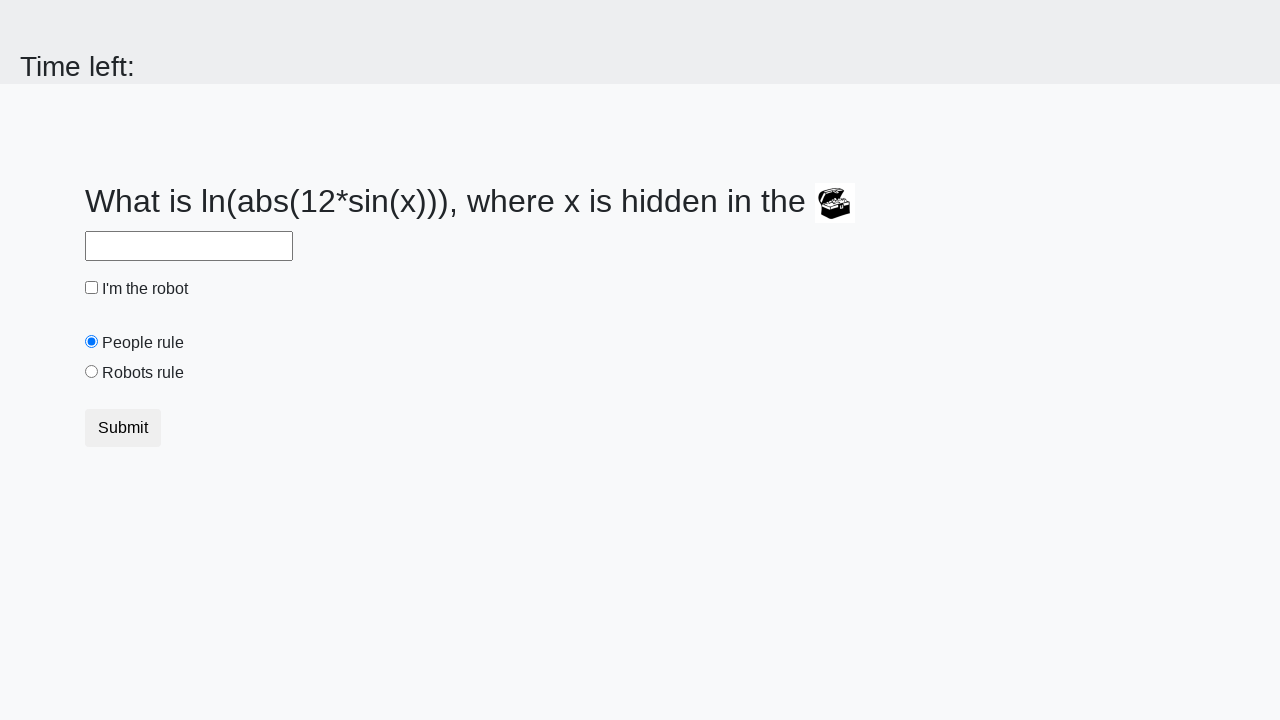

Set up alert dialog handler to accept confirmations
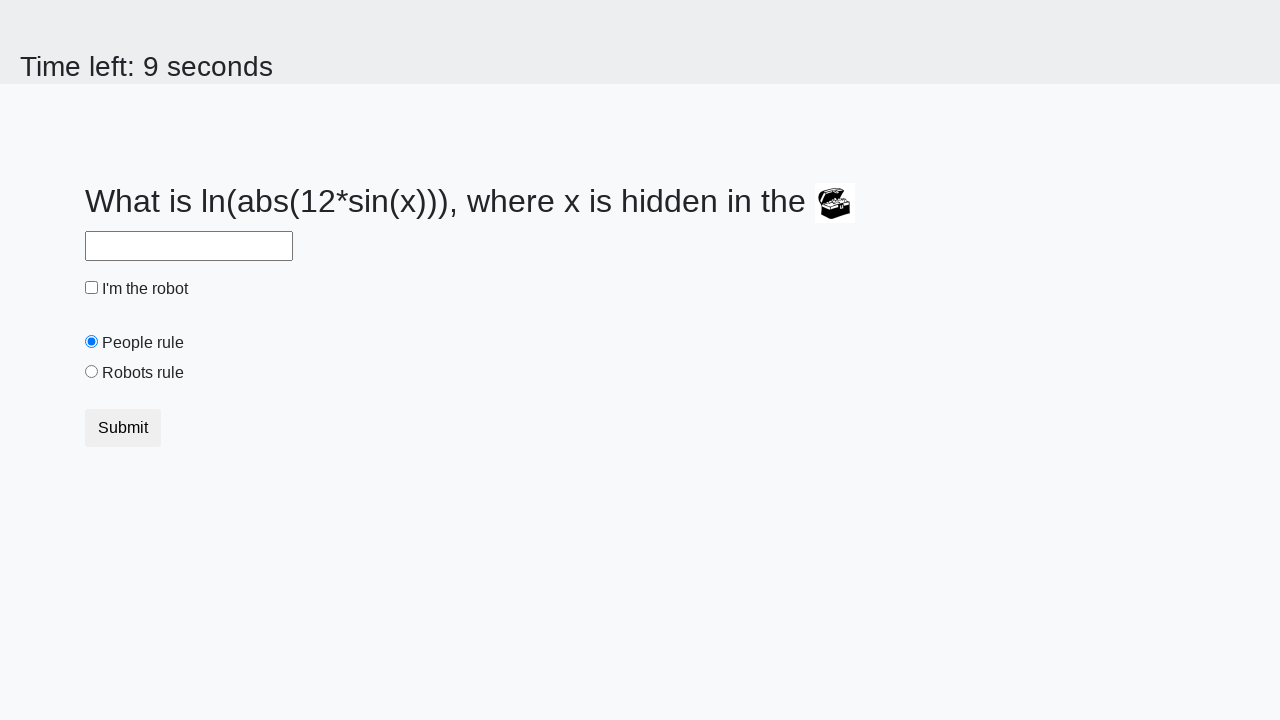

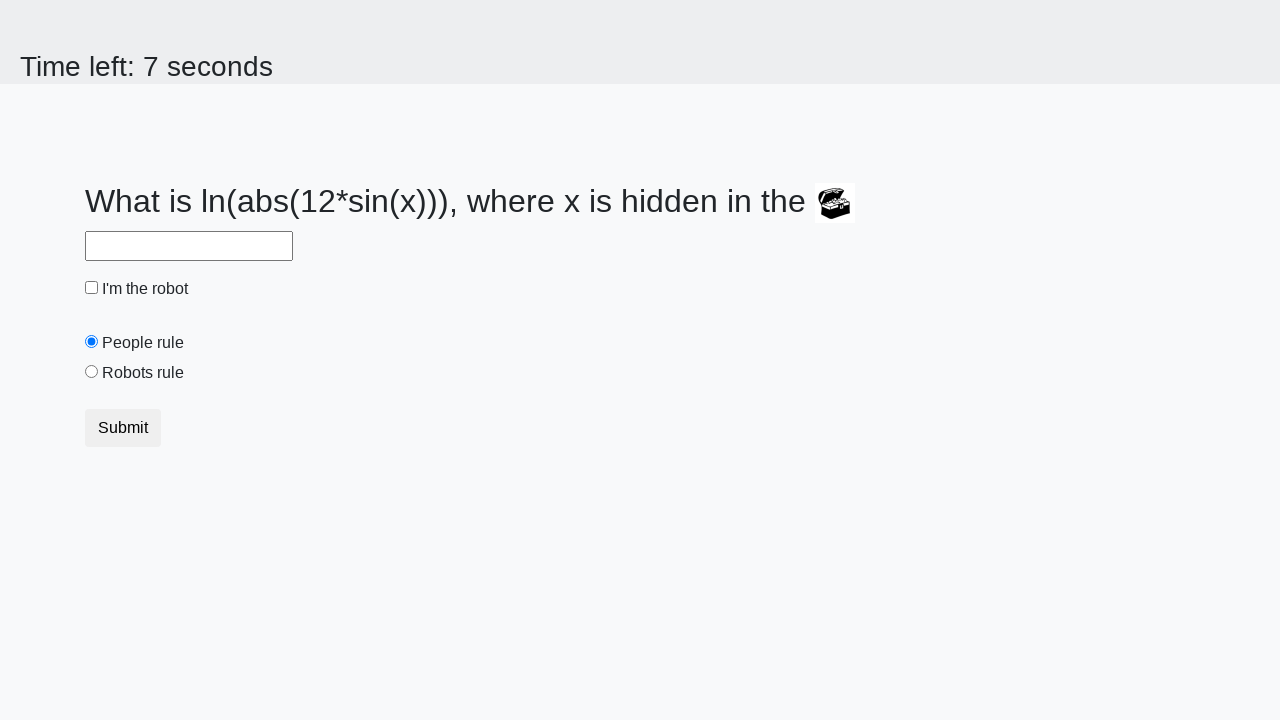